Verifies that the login page elements (branding, username field, password field, and submit button) are present and displayed correctly

Starting URL: https://opensource-demo.orangehrmlive.com/web/index.php/auth/login

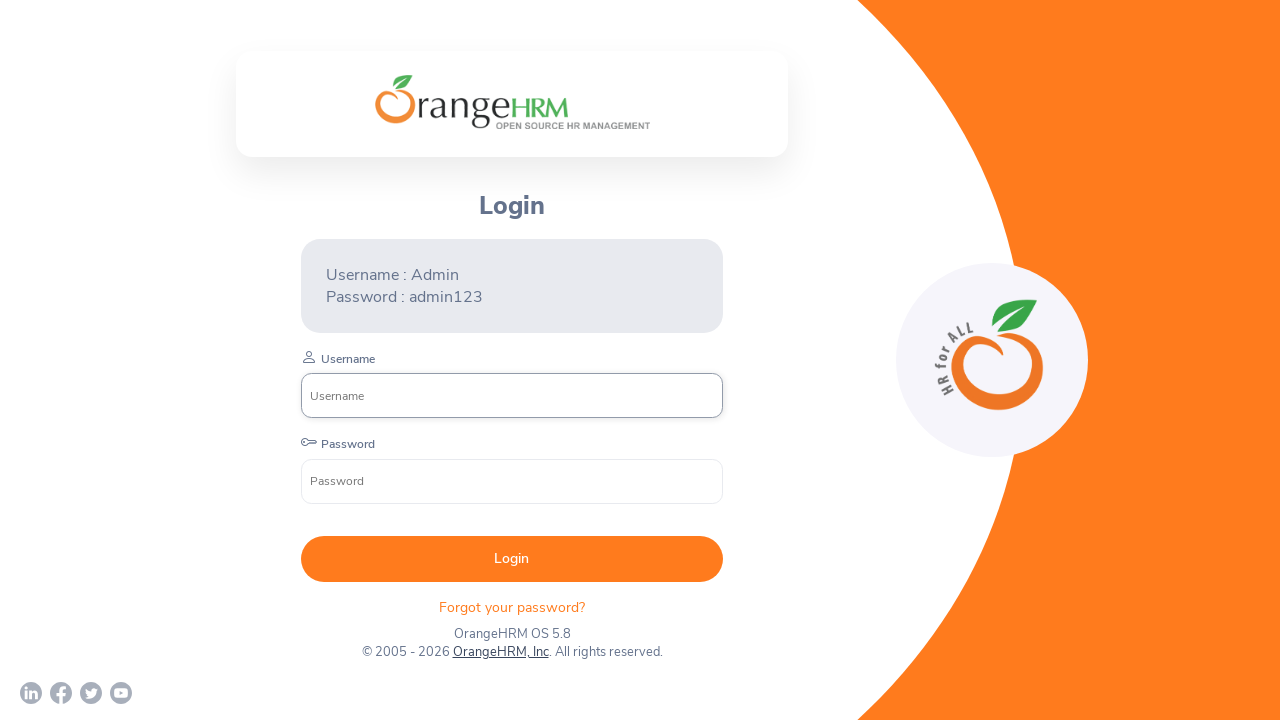

Waited for and verified branding element is visible
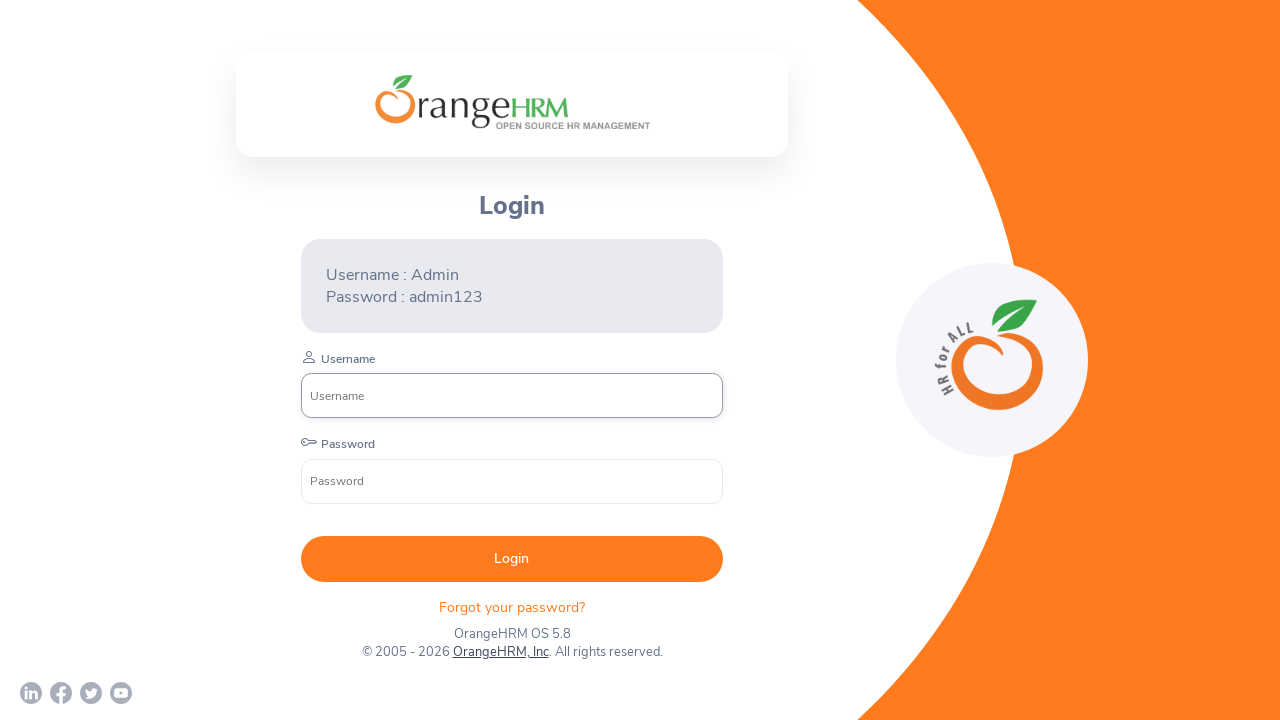

Waited for and verified username field is visible
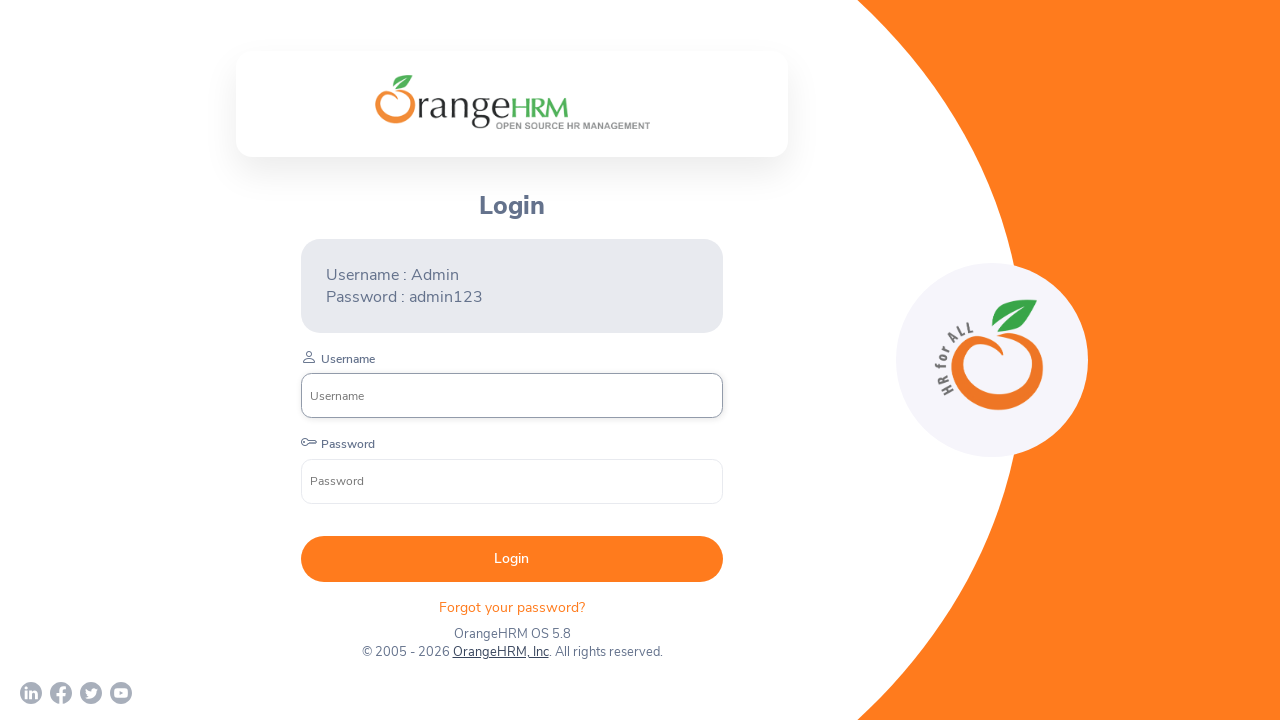

Waited for and verified password field is visible
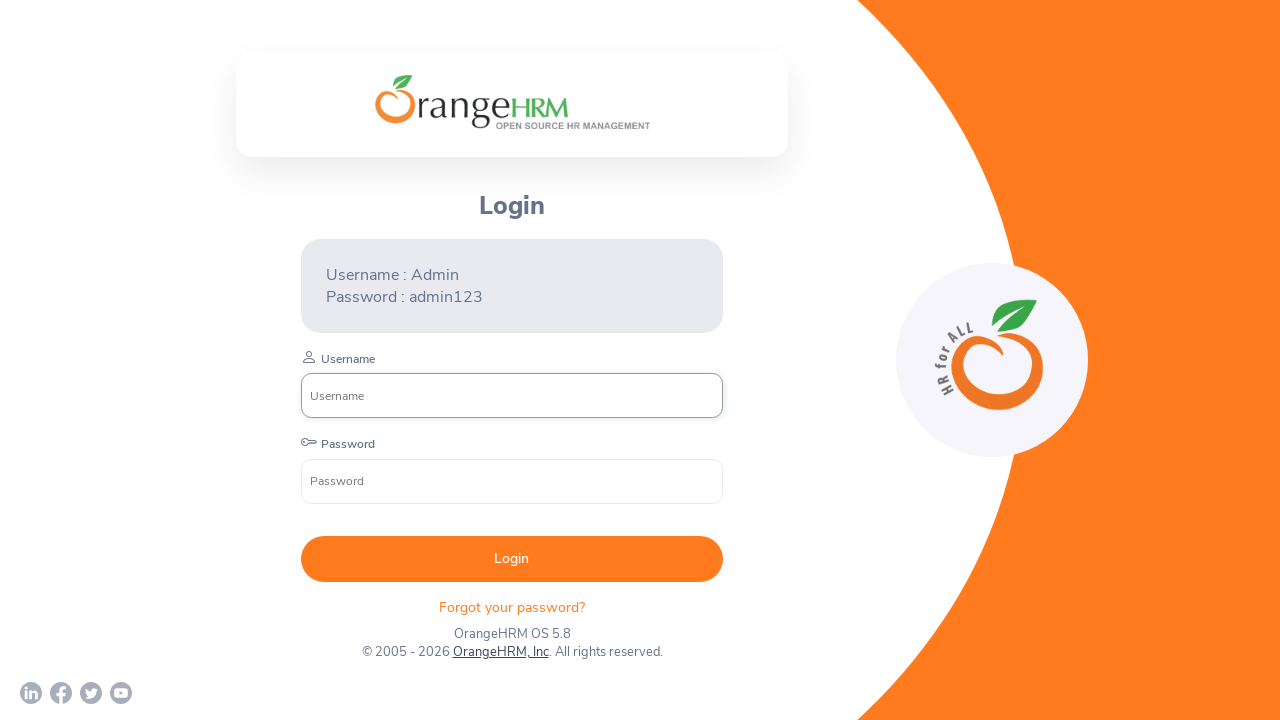

Waited for and verified submit button is visible
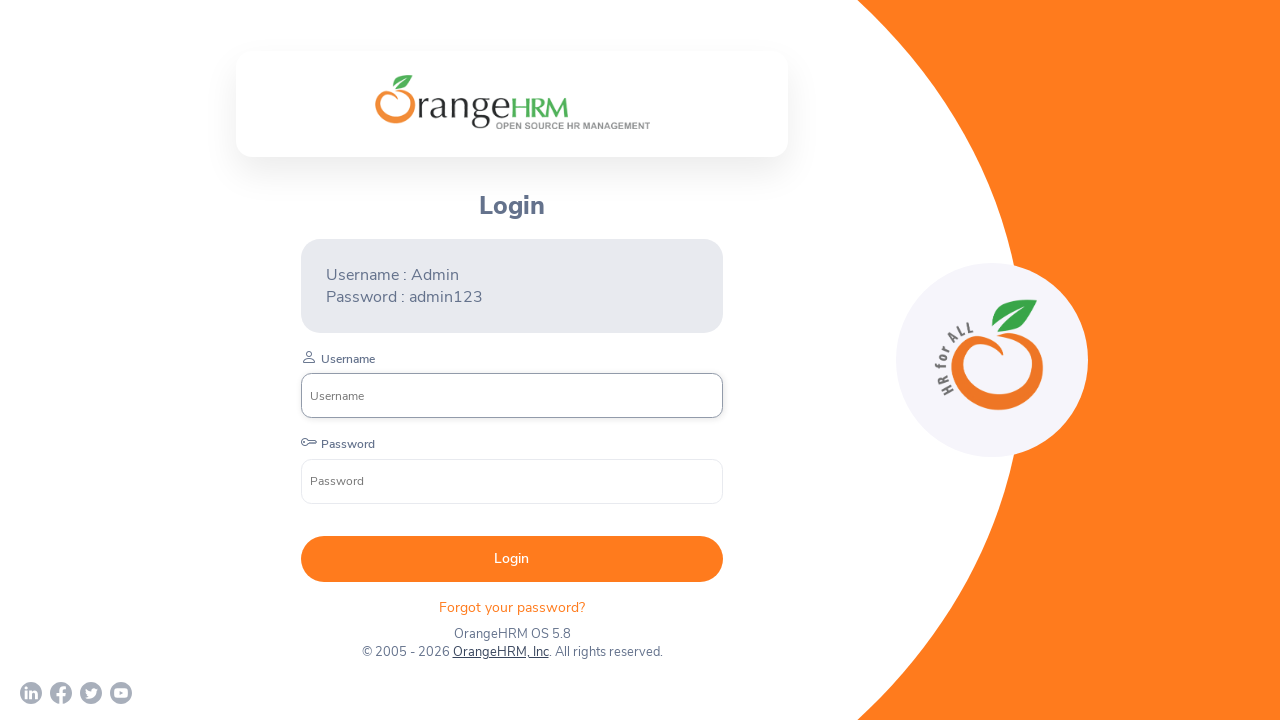

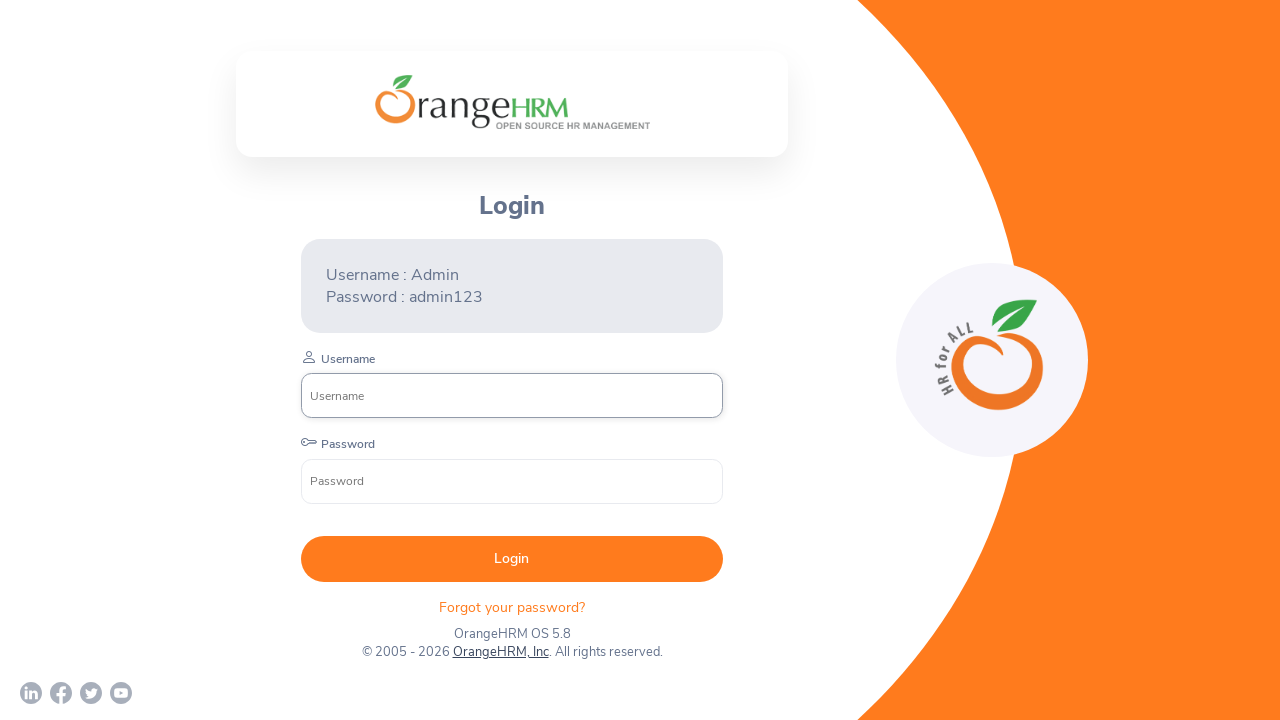